Selects multiple hobby checkboxes on the registration form

Starting URL: http://demo.automationtesting.in/Register.html

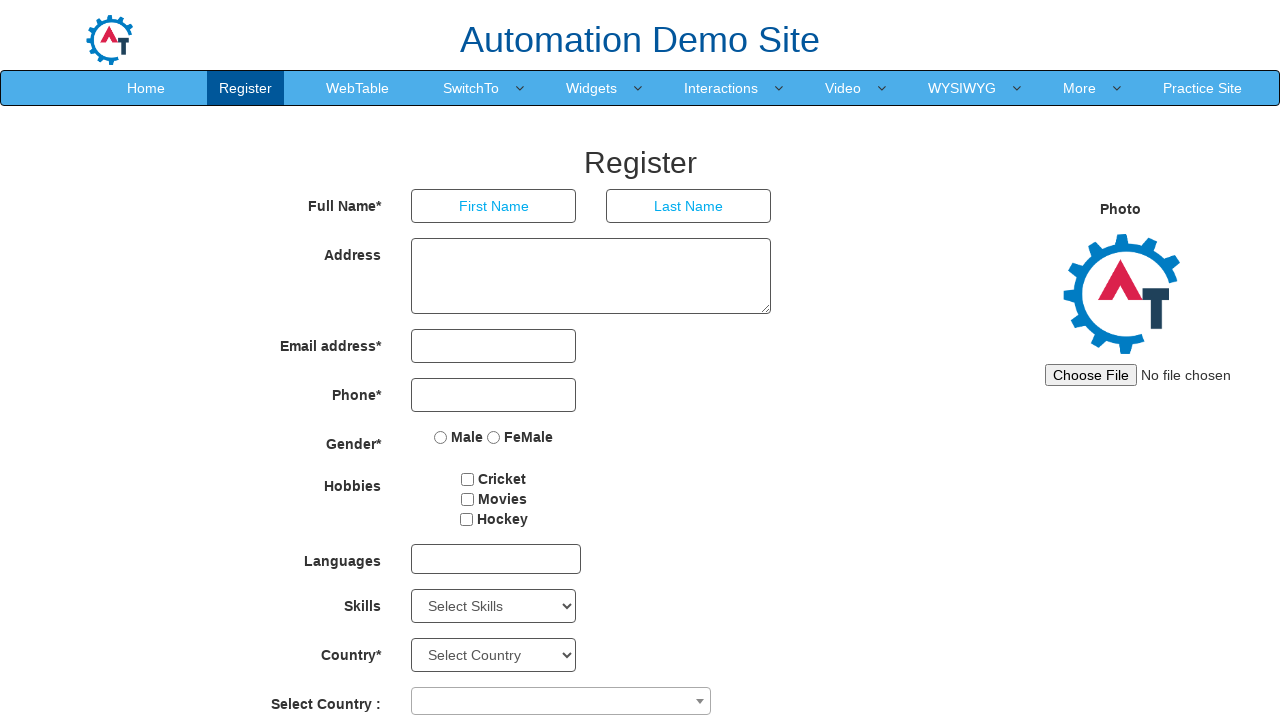

Selected Cricket checkbox at (468, 479) on input[value='Cricket']
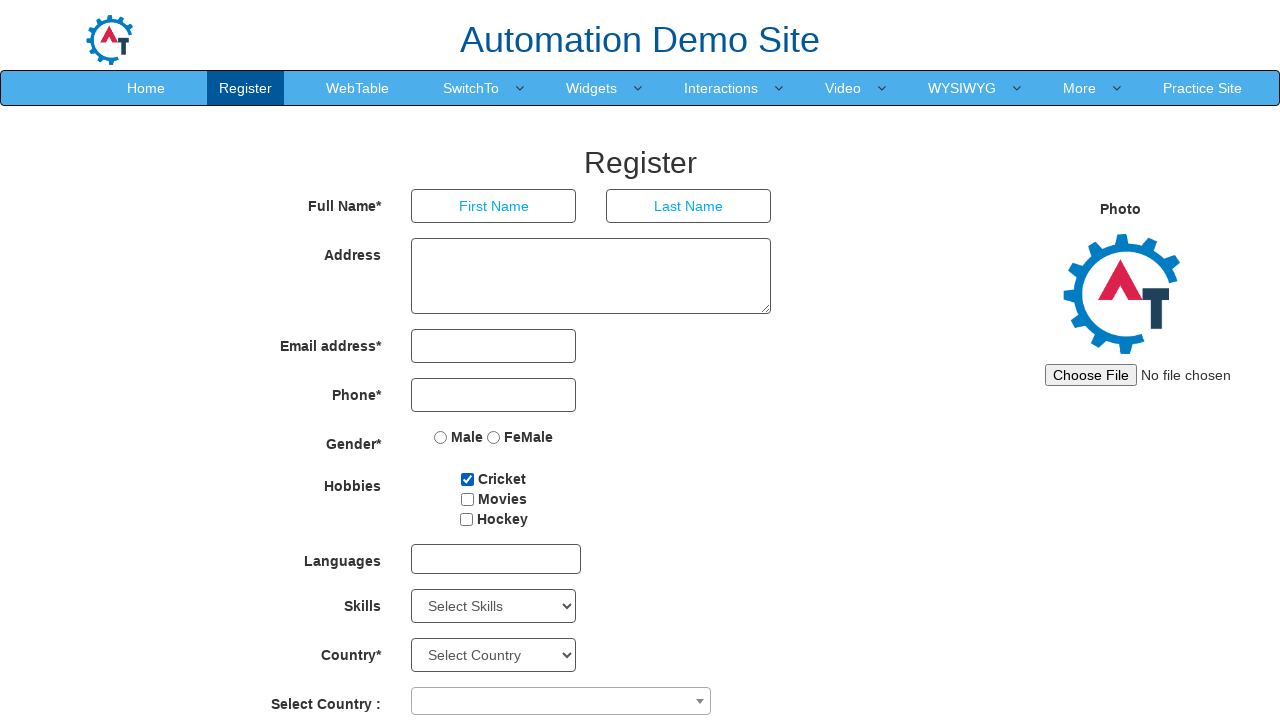

Selected Movies checkbox at (467, 499) on input[value='Movies']
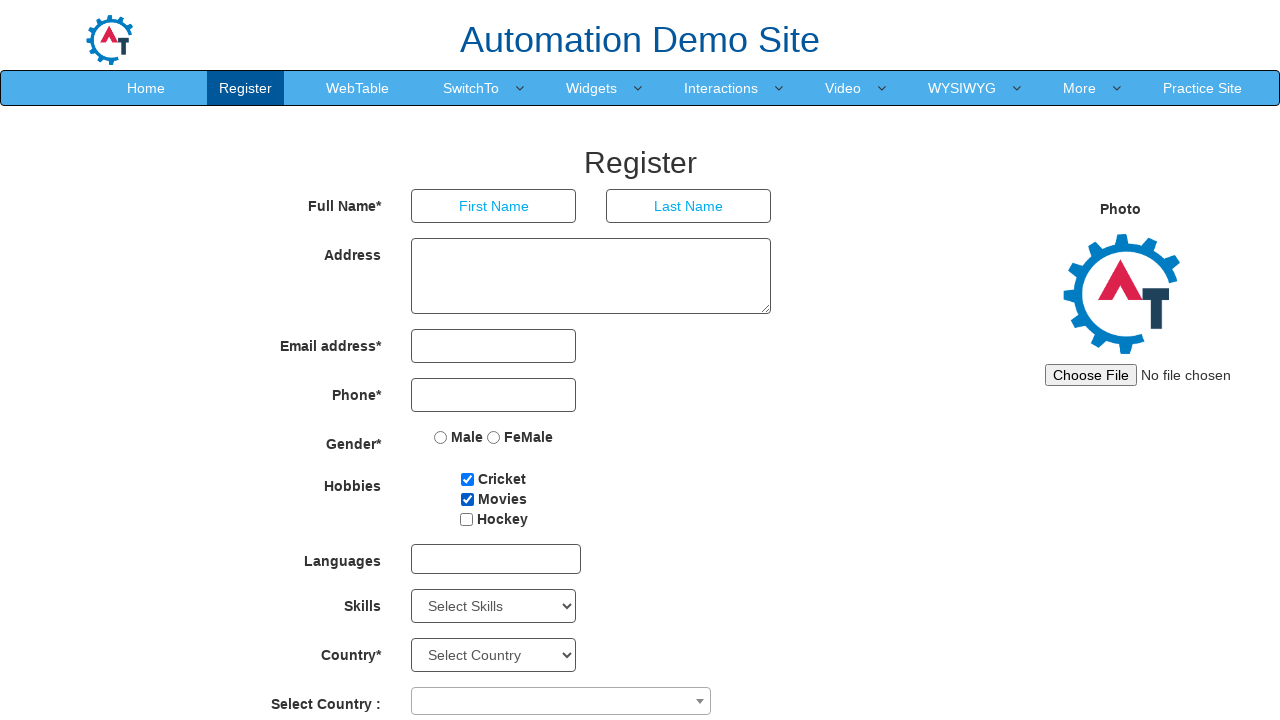

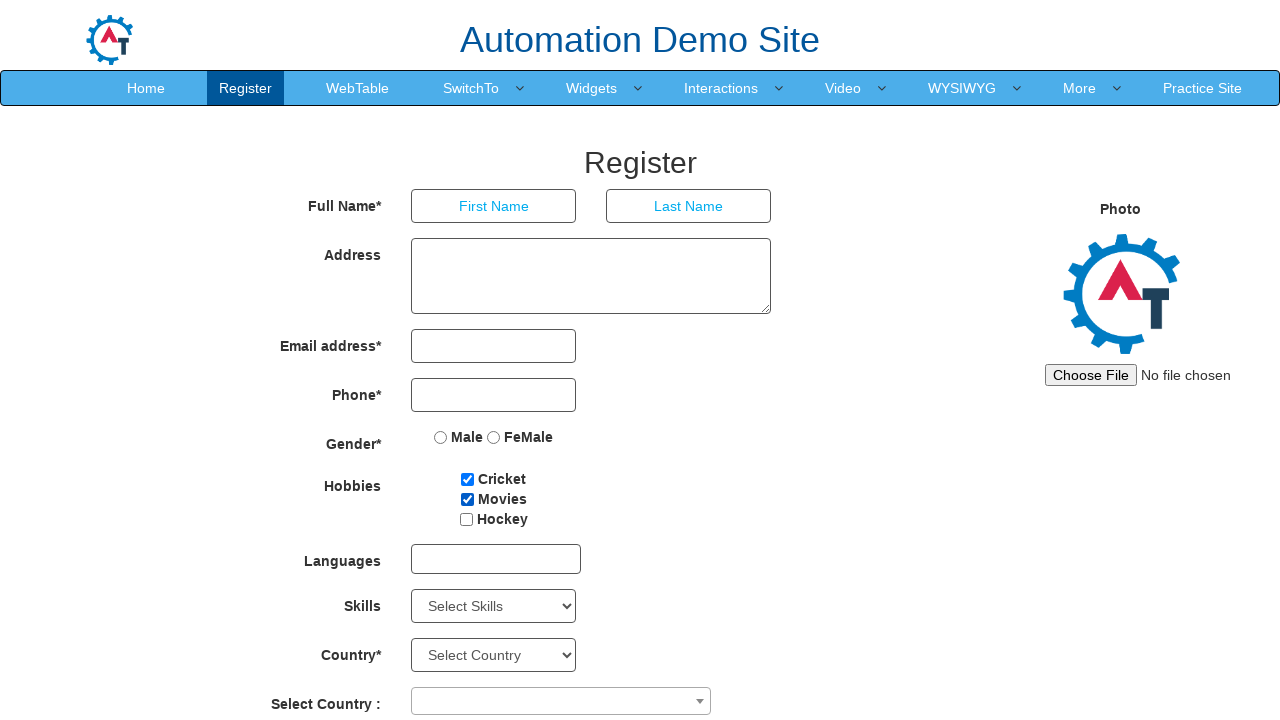